Tests finding an element by tag name on the WSB Chorzow website

Starting URL: http://www.wsb.pl/chorzow

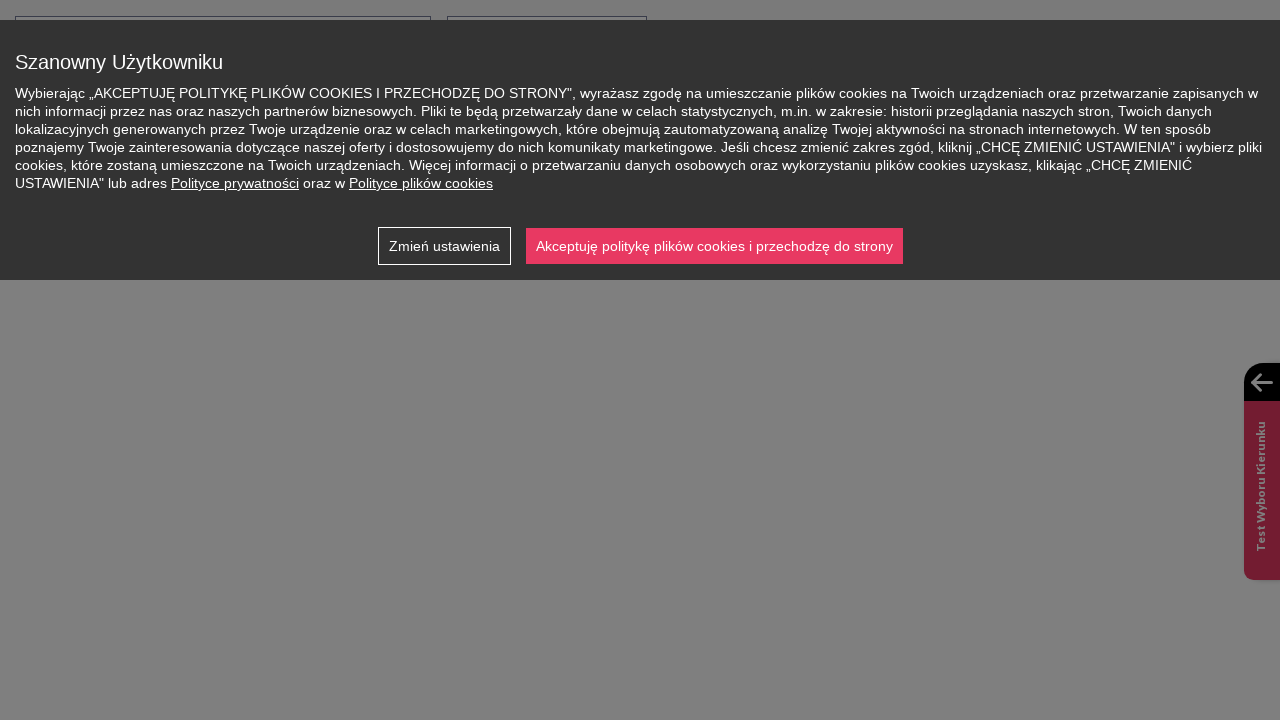

Navigated to WSB Chorzow website
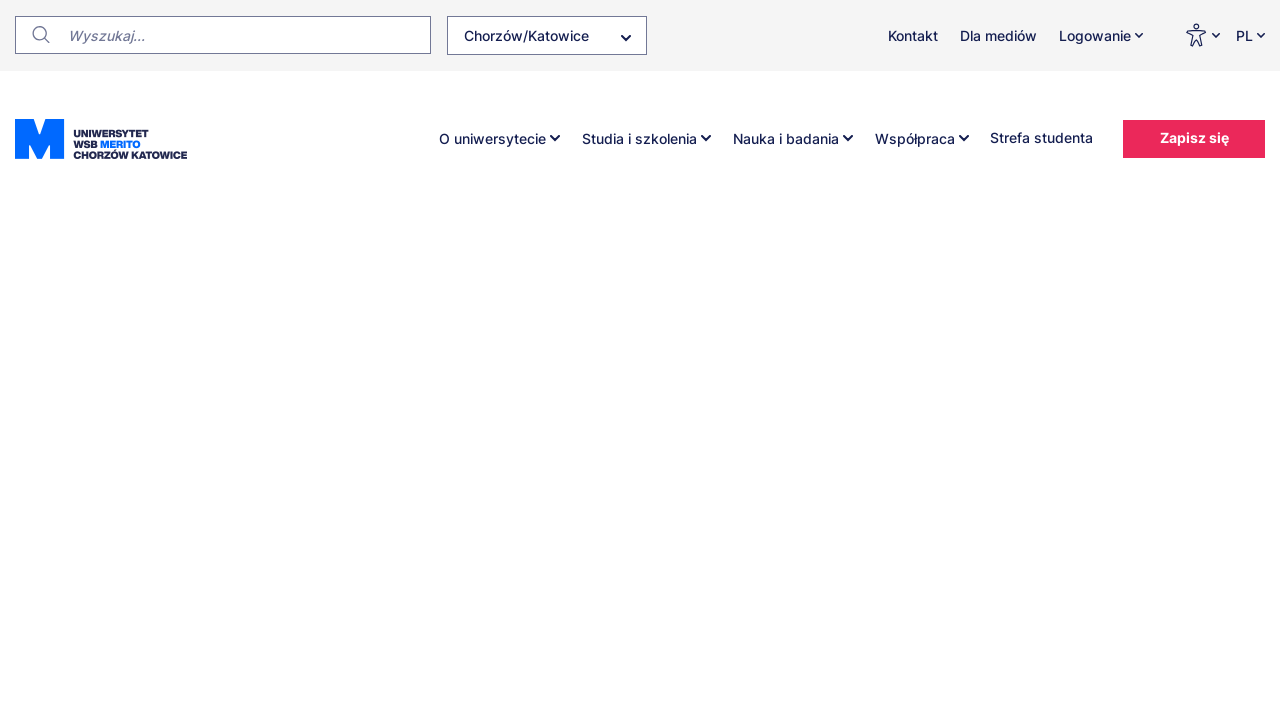

Found body element by tag name
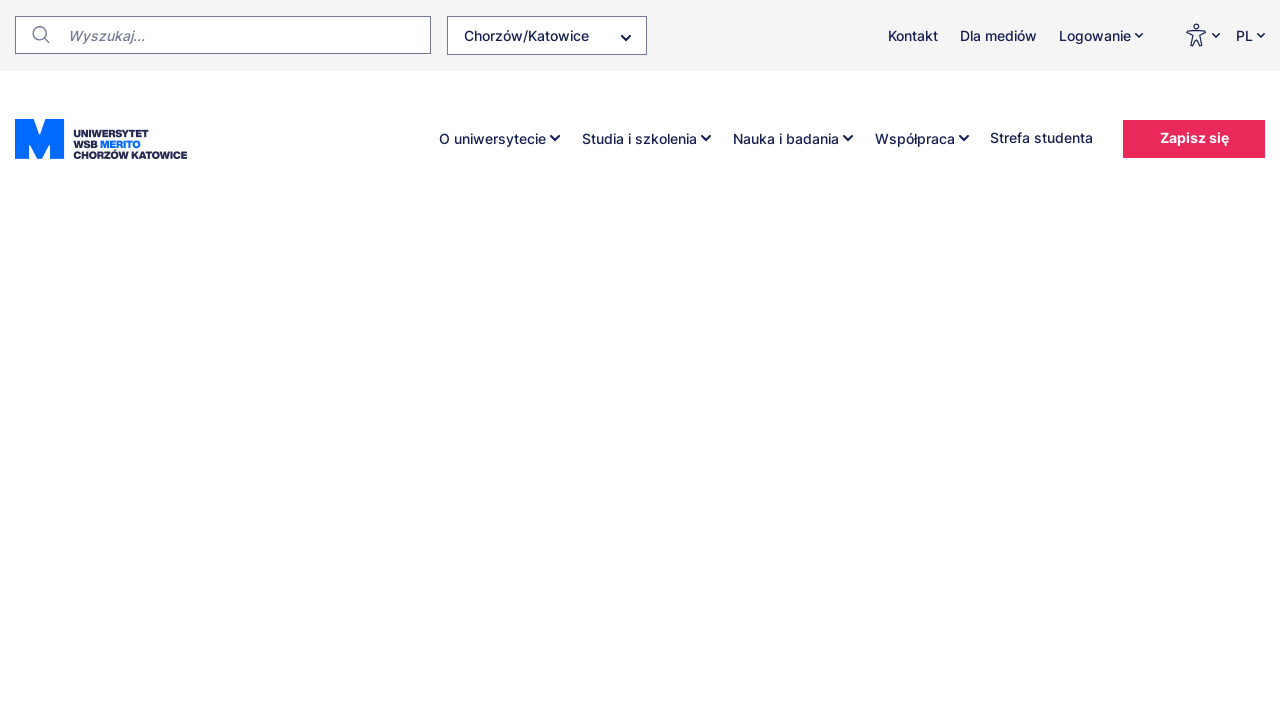

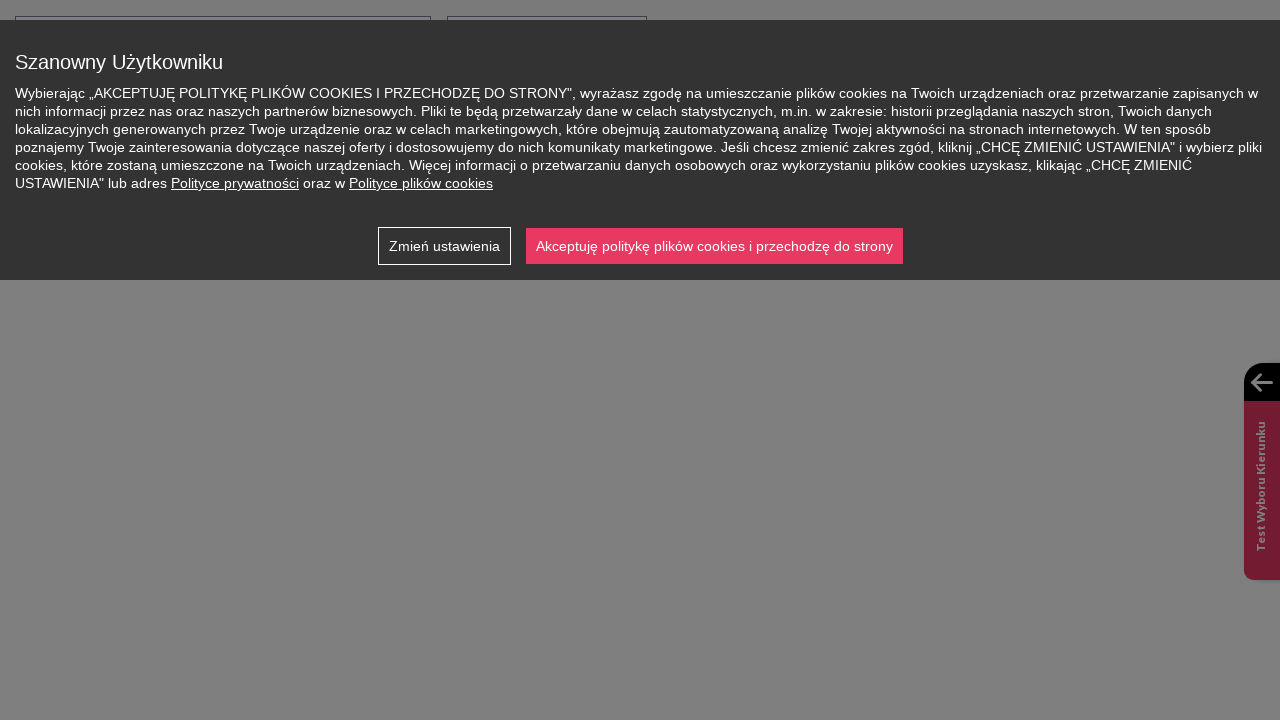